Tests radio button functionality by selecting the female radio button and verifying its selection state

Starting URL: https://testautomationpractice.blogspot.com/

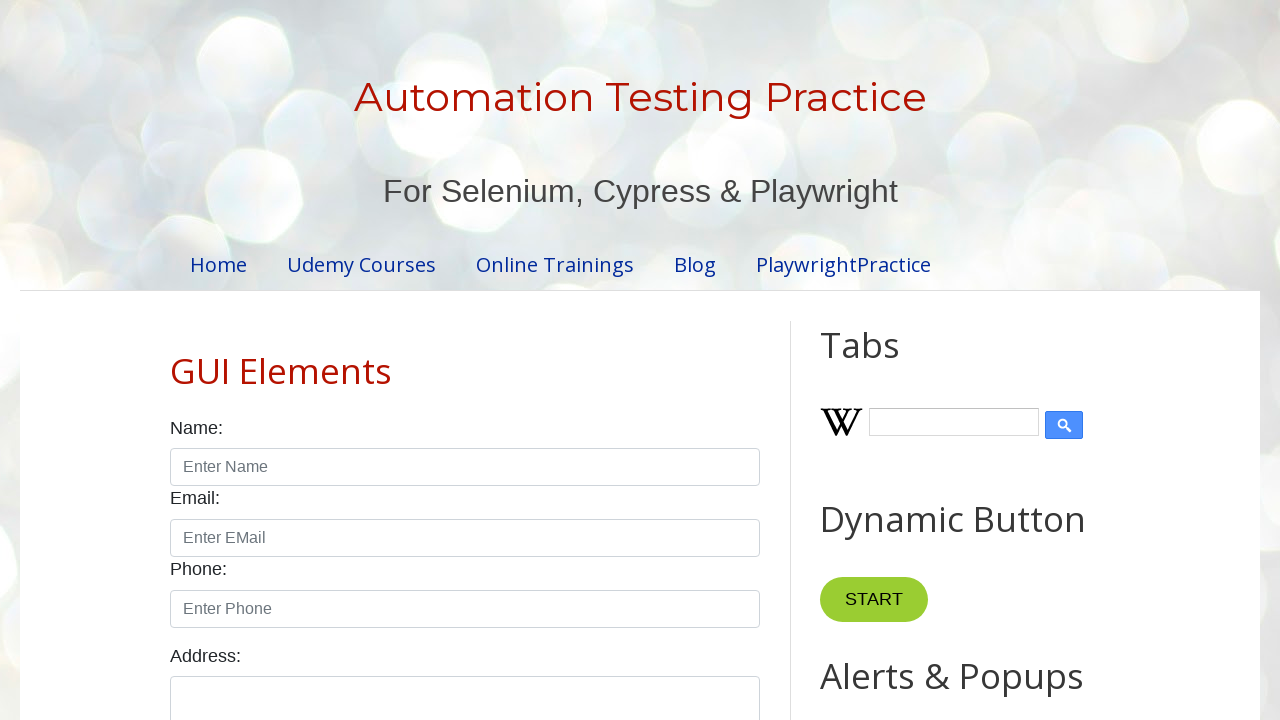

Clicked on the female radio button at (250, 360) on input#female
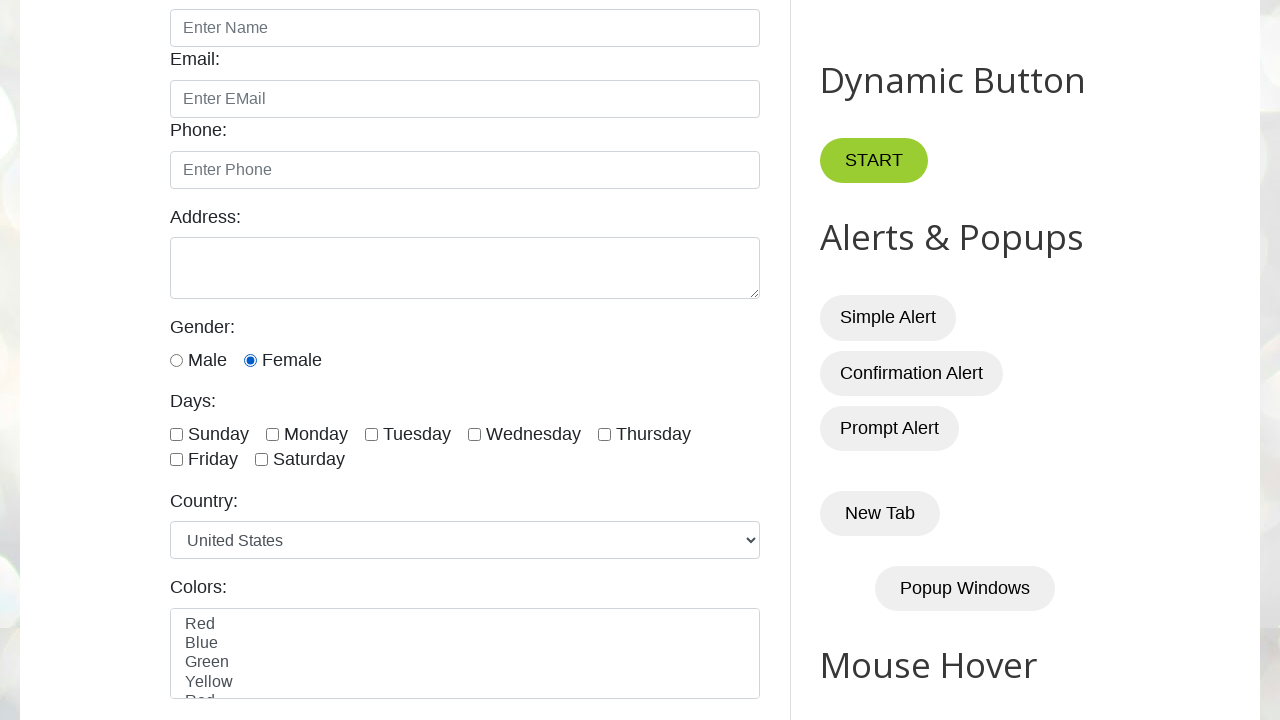

Verified that the female radio button is selected
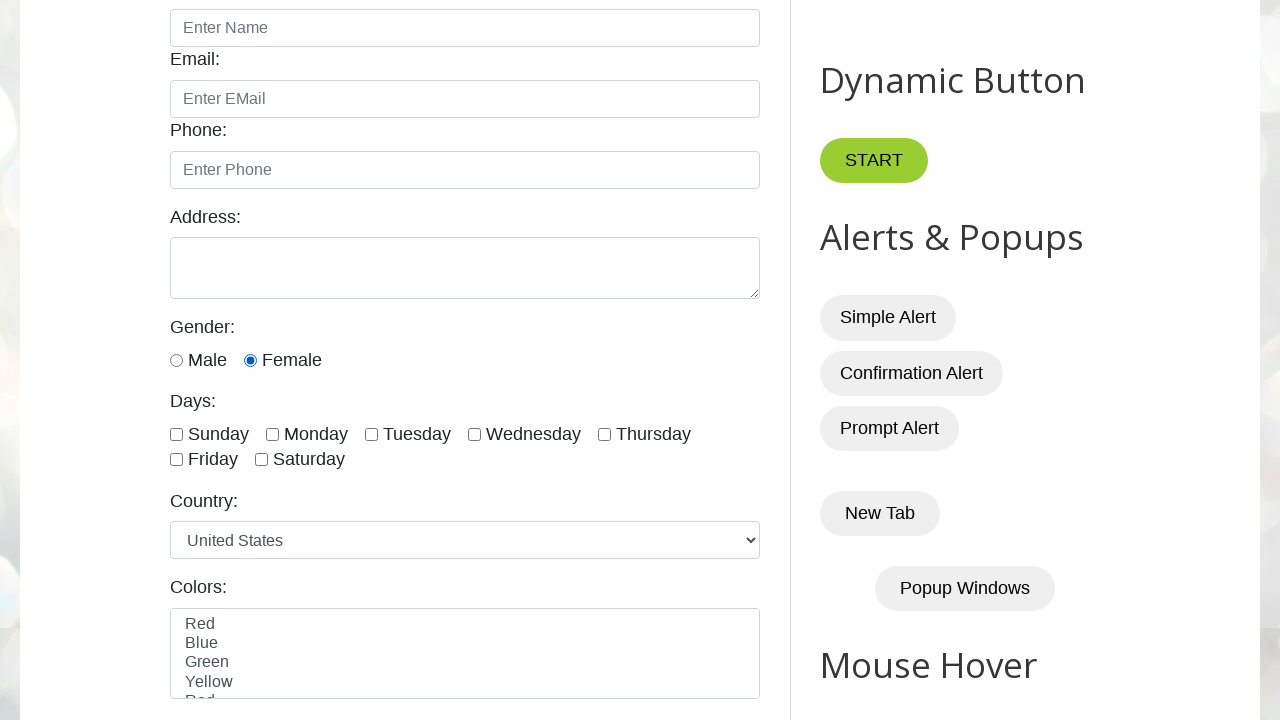

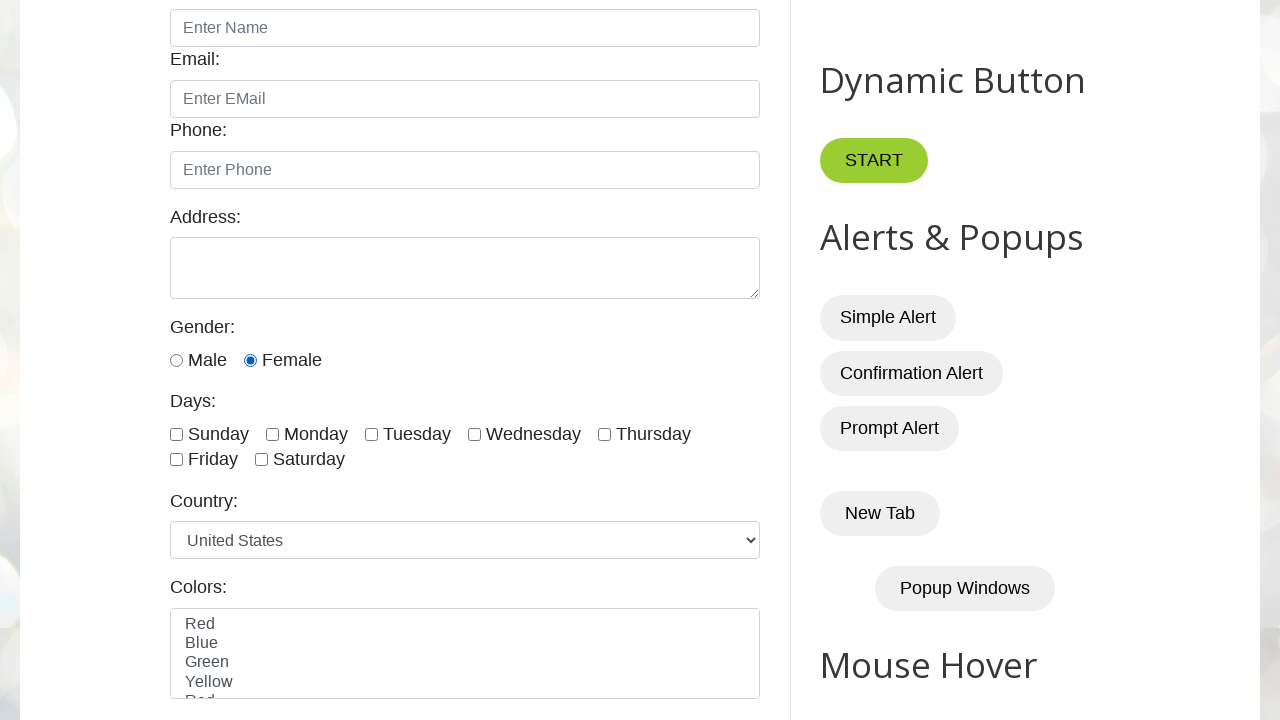